Tests registration form with invalid email format to verify email validation

Starting URL: https://alada.vn/tai-khoan/dang-ky.html

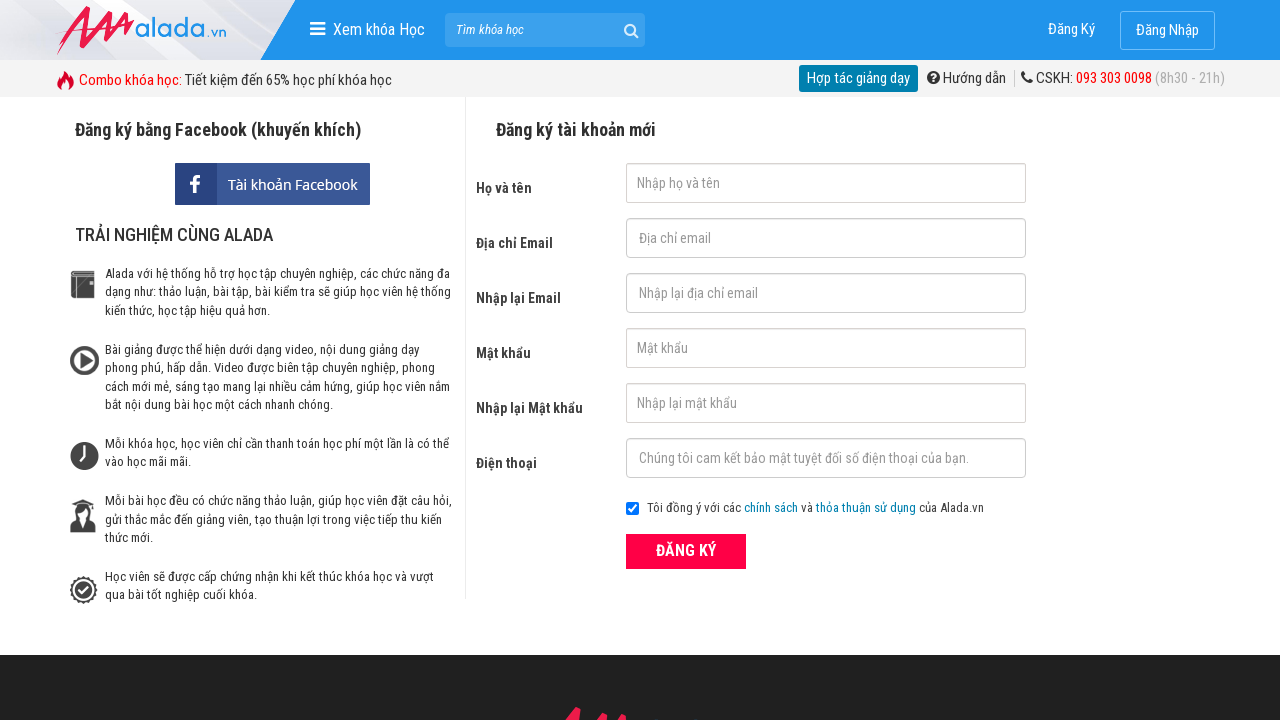

Filled first name field with 'Dao Trang' on #txtFirstname
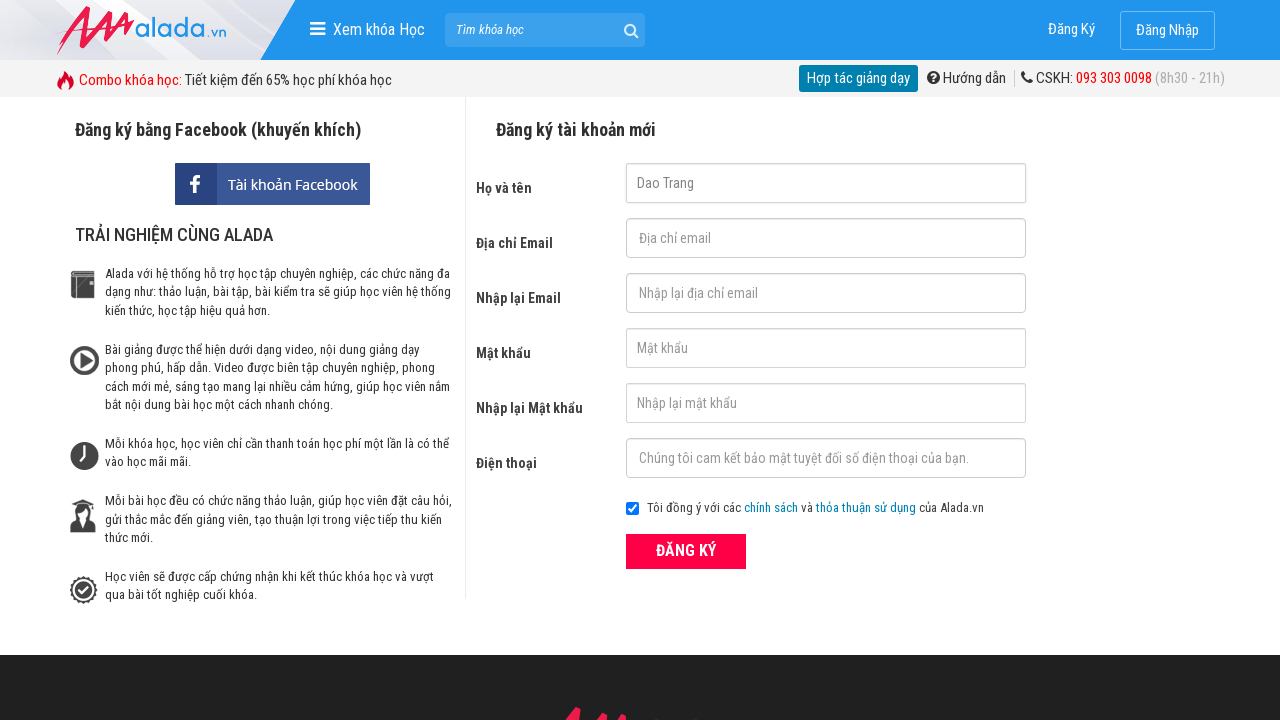

Filled email field with invalid format '223@22@2' on #txtEmail
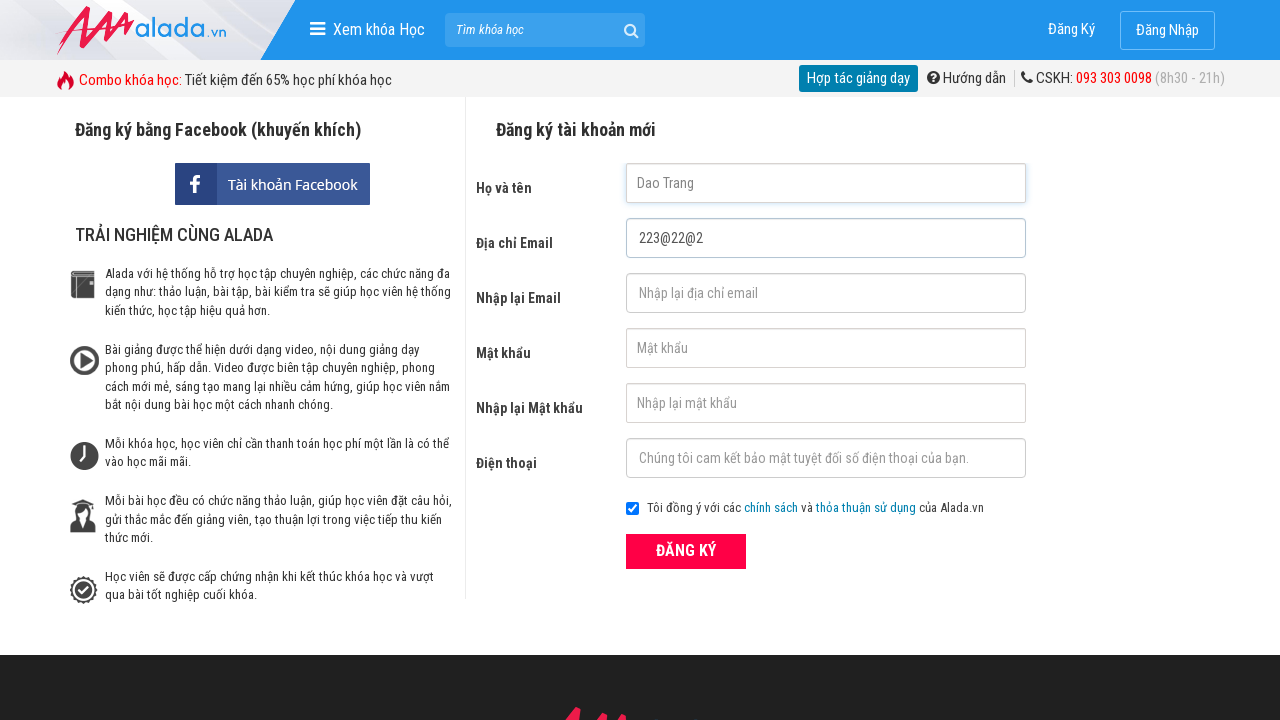

Filled confirm email field with invalid format '223@22@2' on #txtCEmail
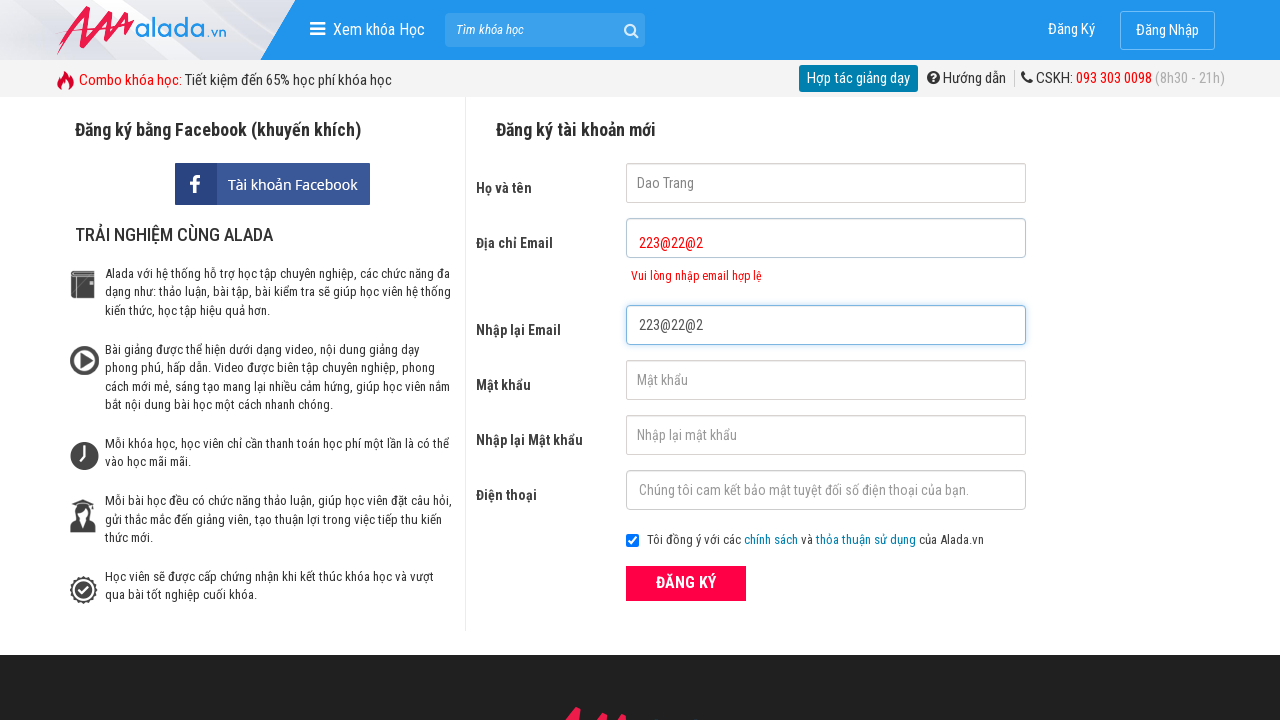

Filled password field with '12345678' on #txtPassword
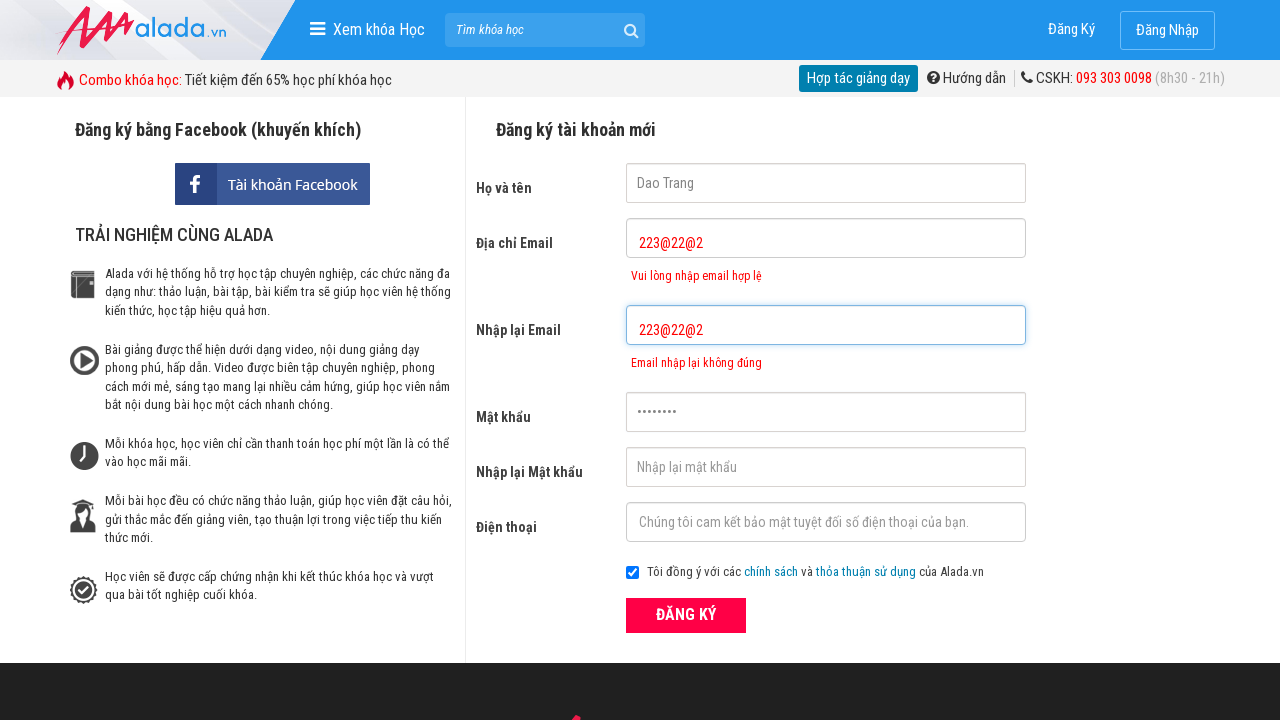

Filled confirm password field with '12345678' on #txtCPassword
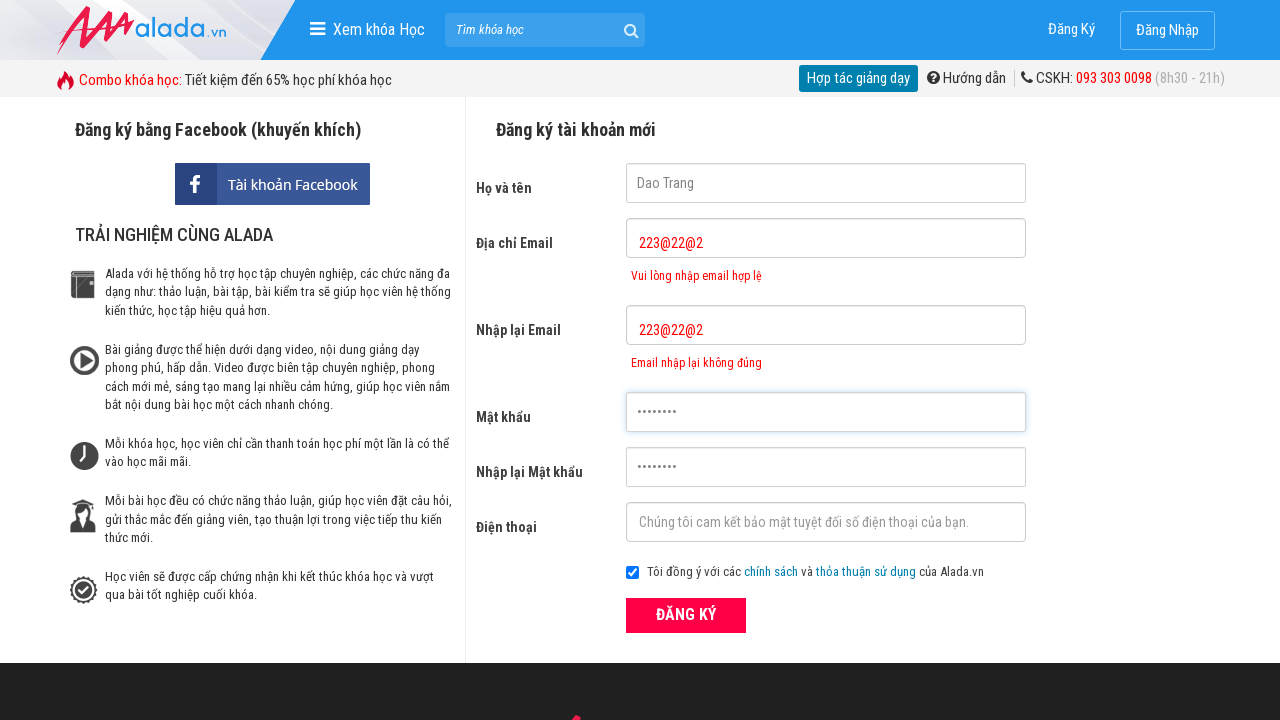

Filled phone field with '01234578921' on #txtPhone
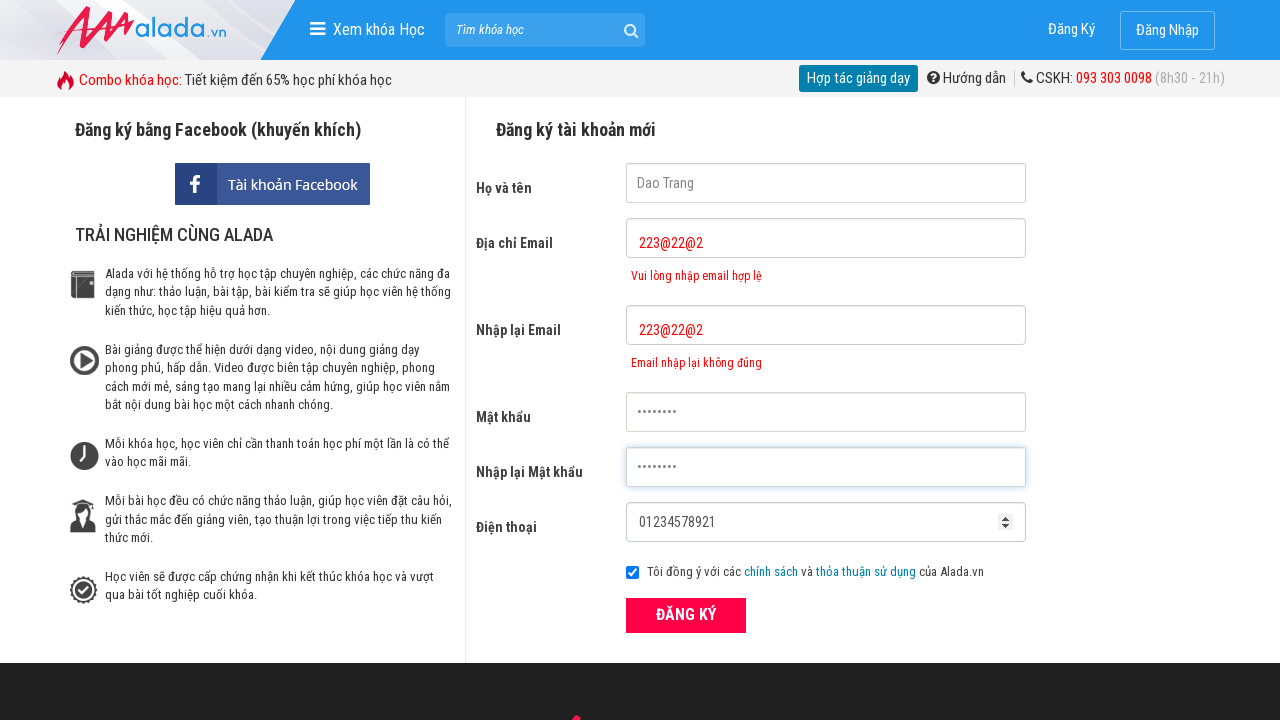

Clicked ĐĂNG KÝ (register) button to submit form with invalid email at (686, 615) on xpath=//form[@id='frmLogin']//button[text()='ĐĂNG KÝ']
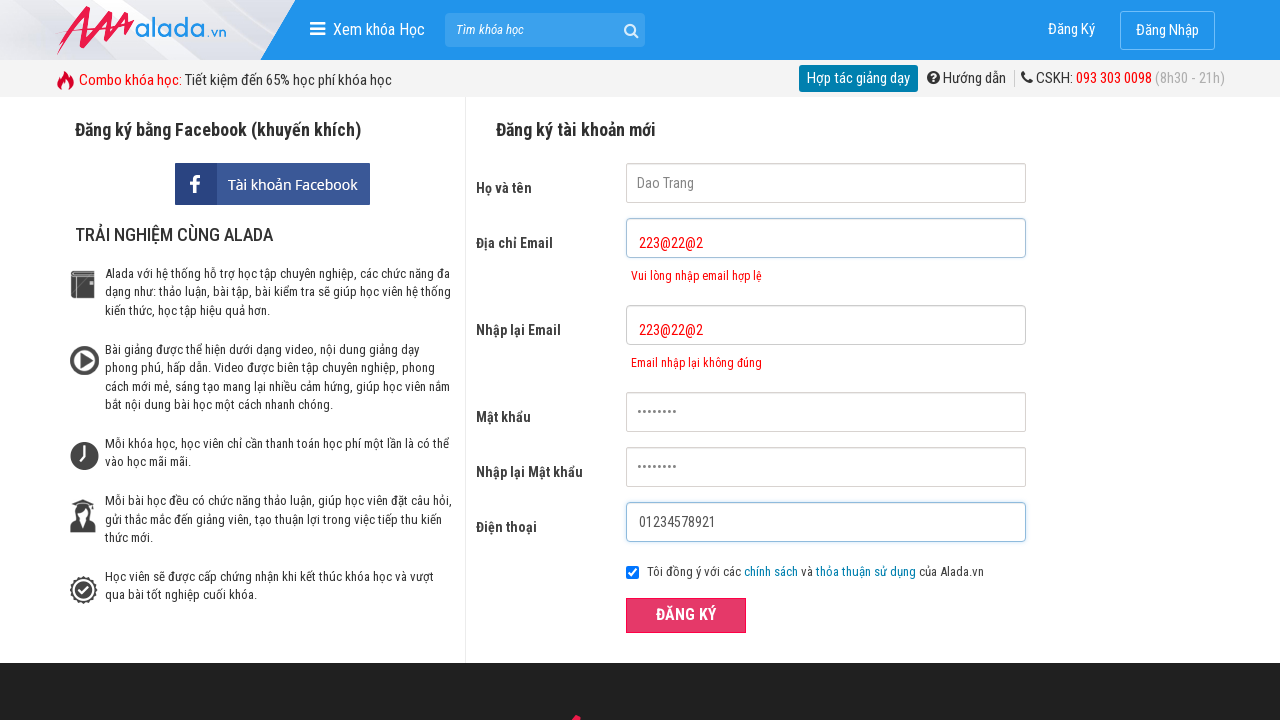

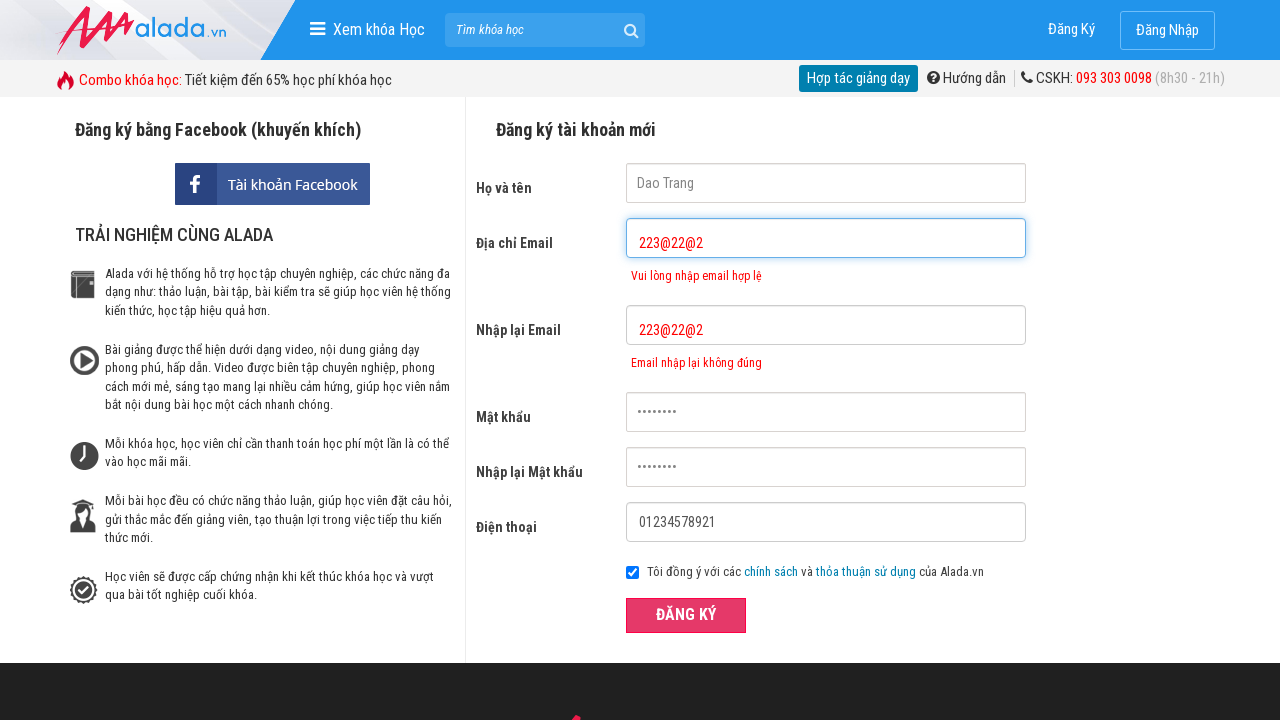